Tests drag and drop by offset functionality

Starting URL: https://crossbrowsertesting.github.io/drag-and-drop

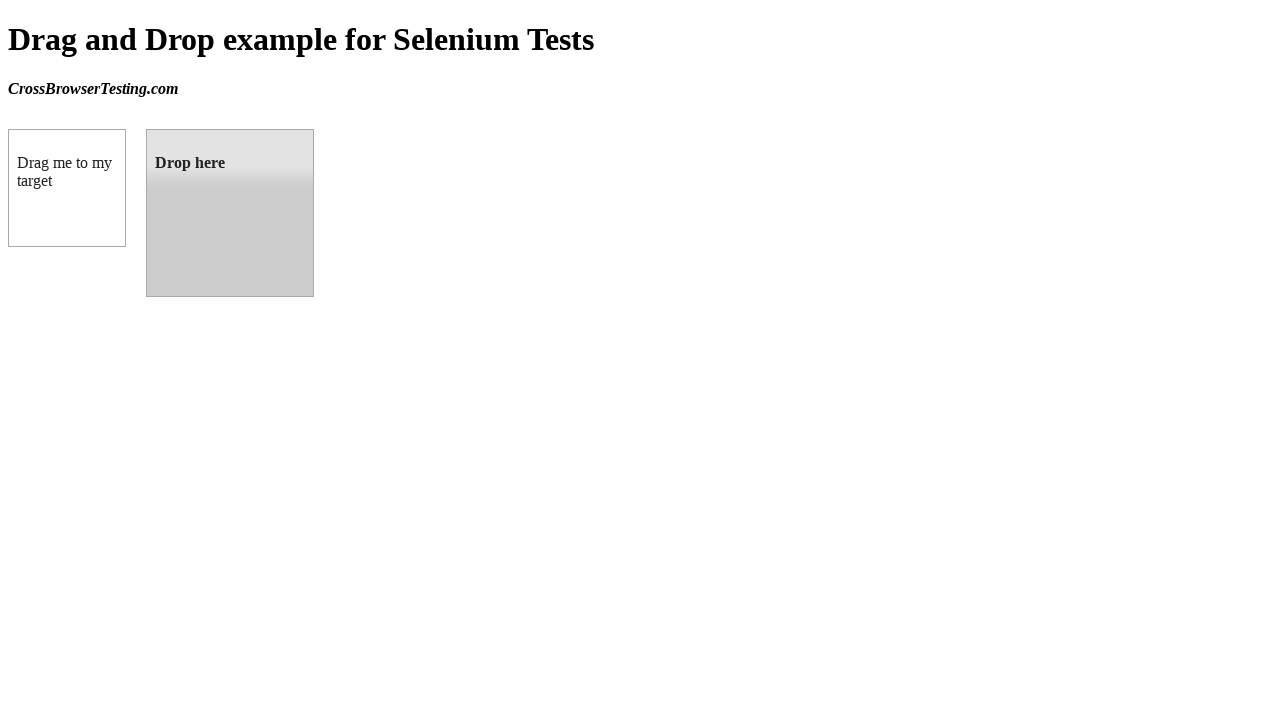

Located draggable source element
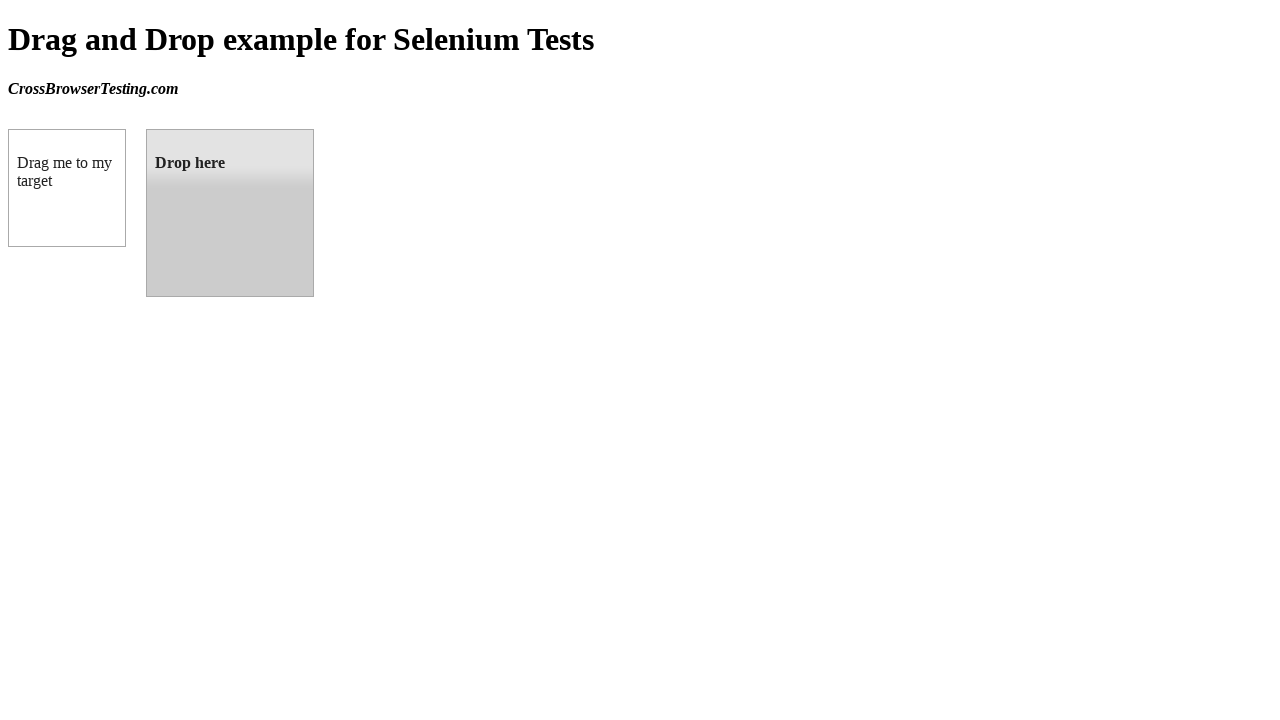

Located droppable target element
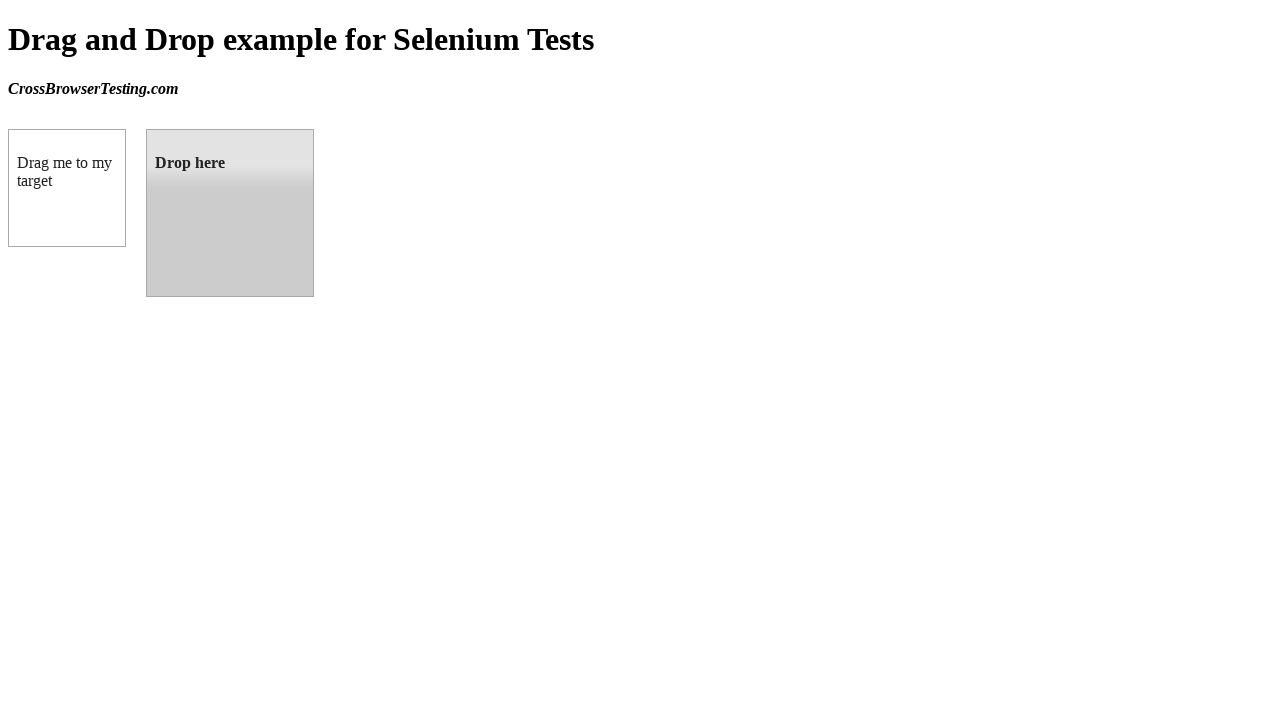

Retrieved target element bounding box coordinates
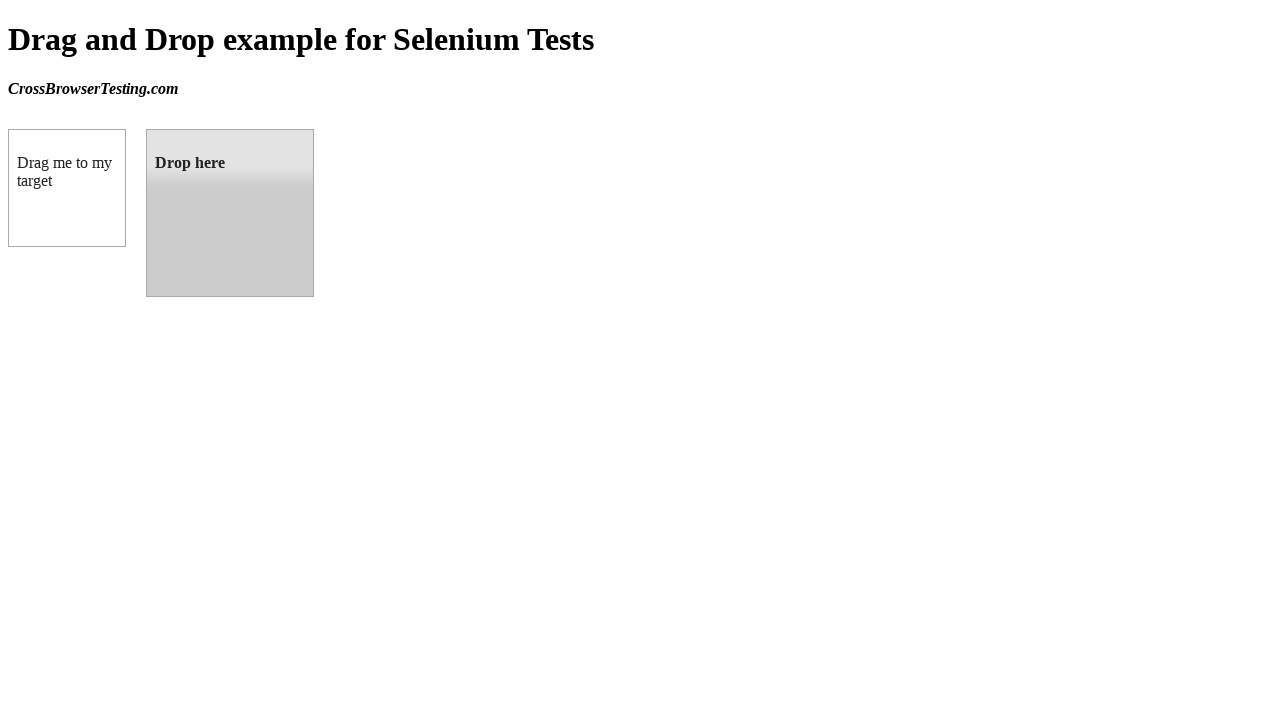

Completed drag and drop from draggable to droppable element at (230, 213)
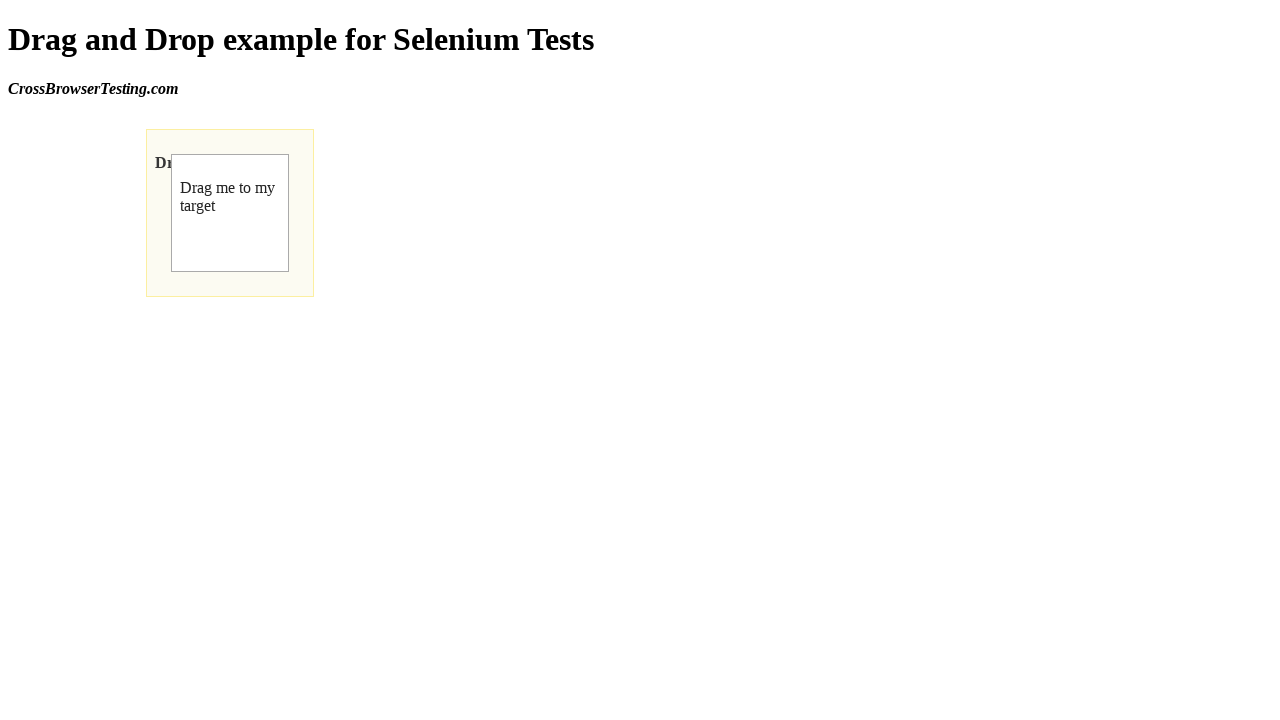

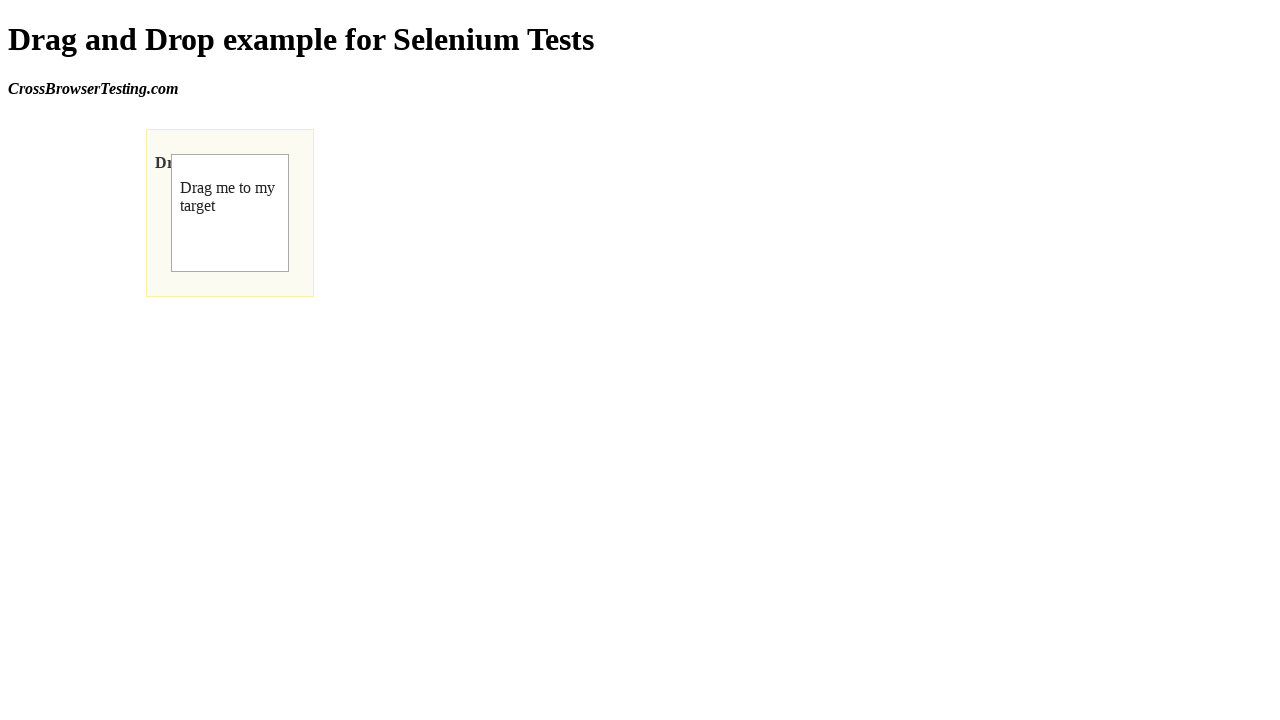